Tests checking functionality of checkboxes by ensuring both checkboxes can be checked

Starting URL: https://the-internet.herokuapp.com/

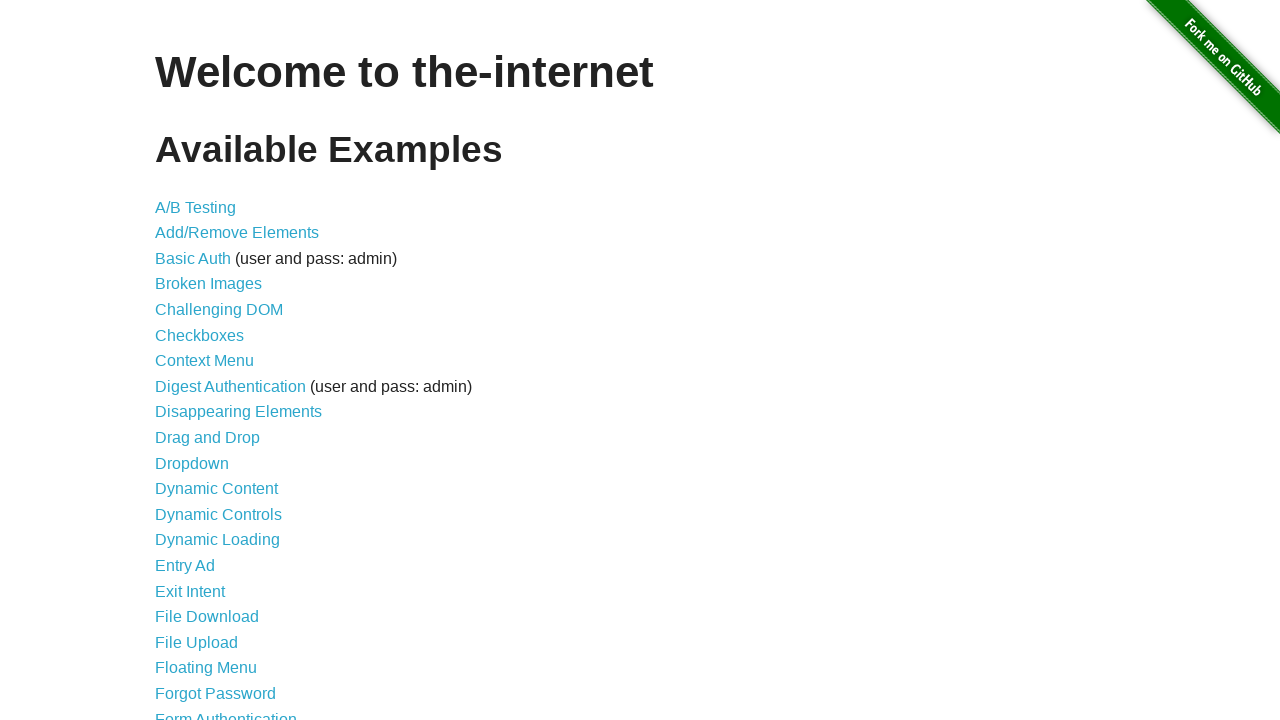

Clicked on Checkboxes link at (200, 335) on xpath=//a[normalize-space()='Checkboxes']
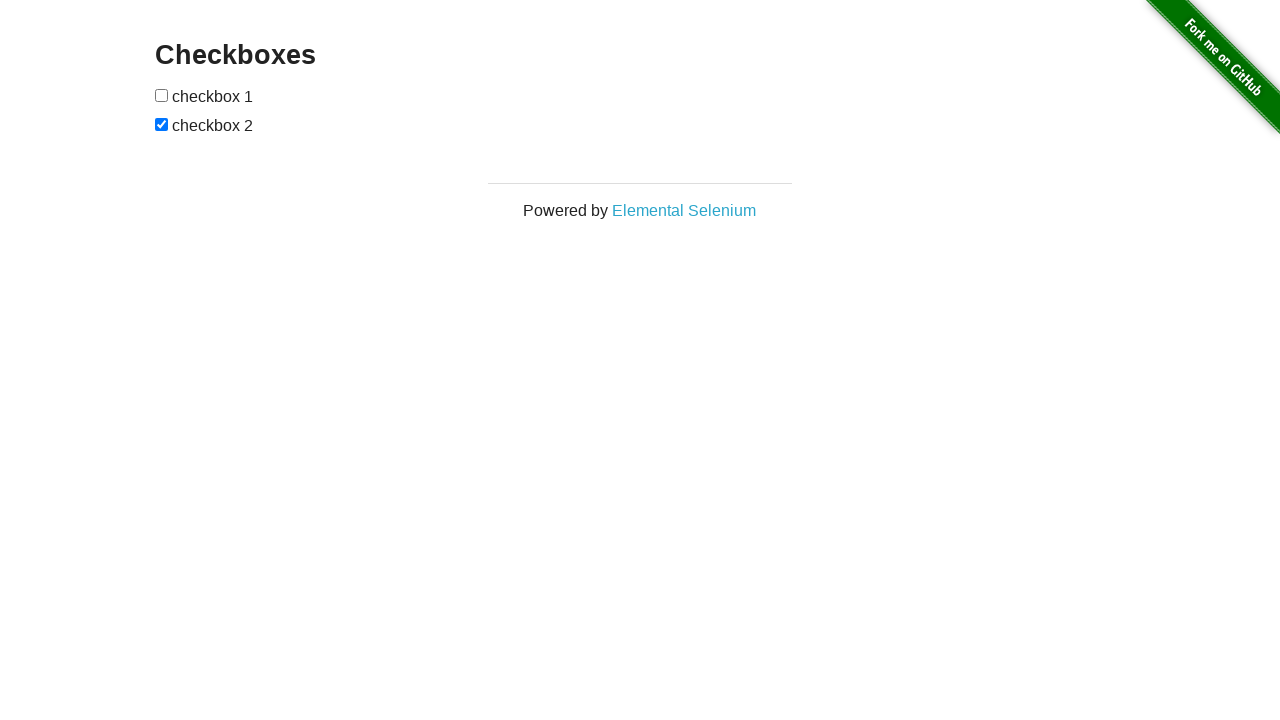

Checkboxes loaded on page
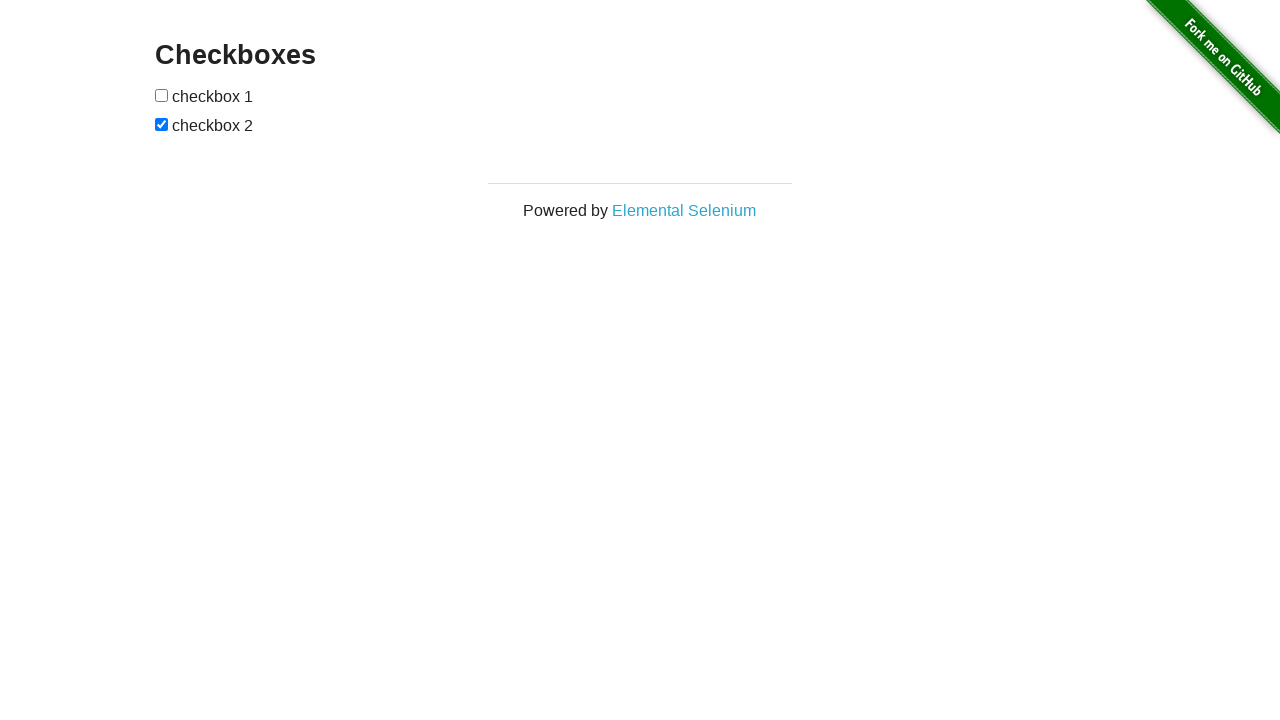

Located all checkbox elements
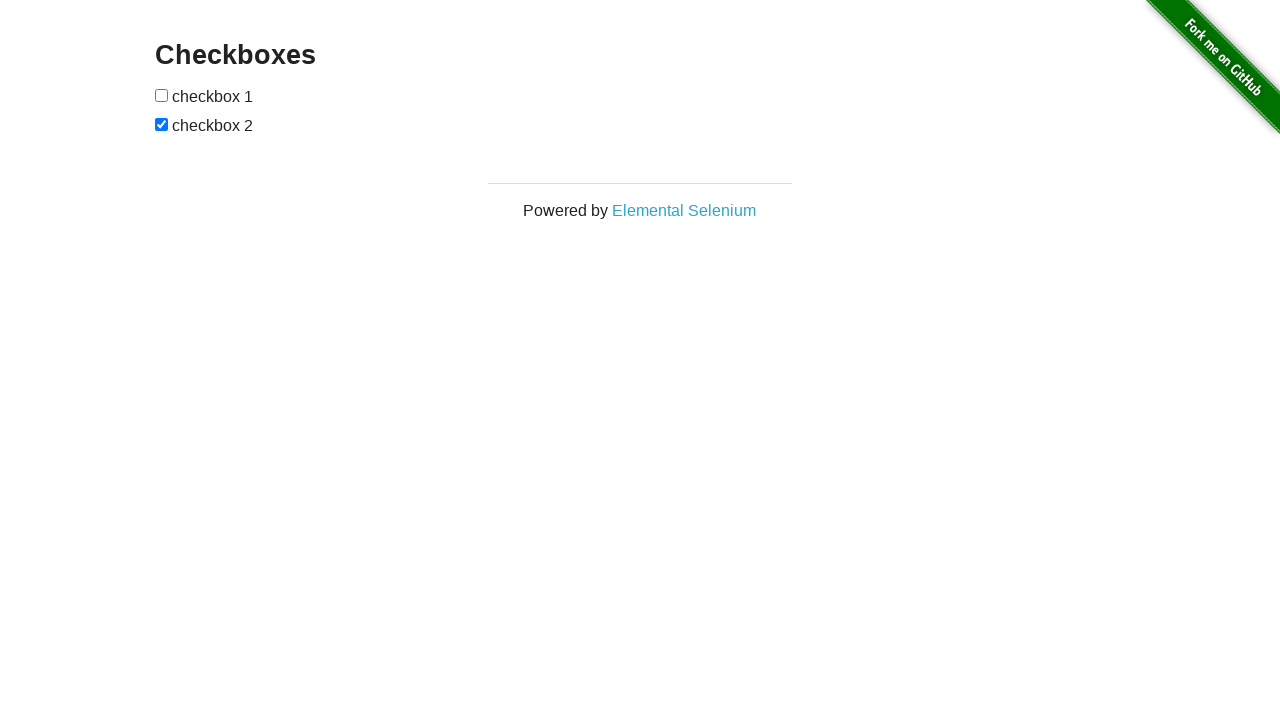

Checked first checkbox at (162, 95) on input[type='checkbox'] >> nth=0
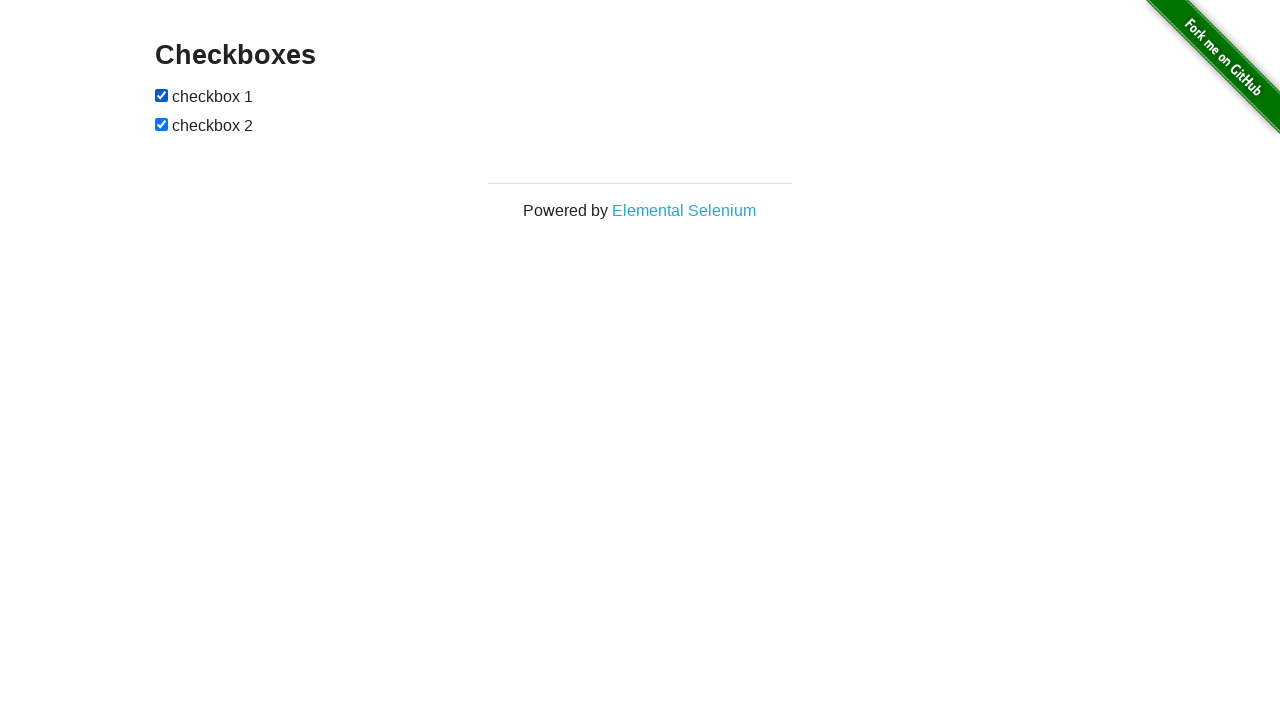

Second checkbox was already checked
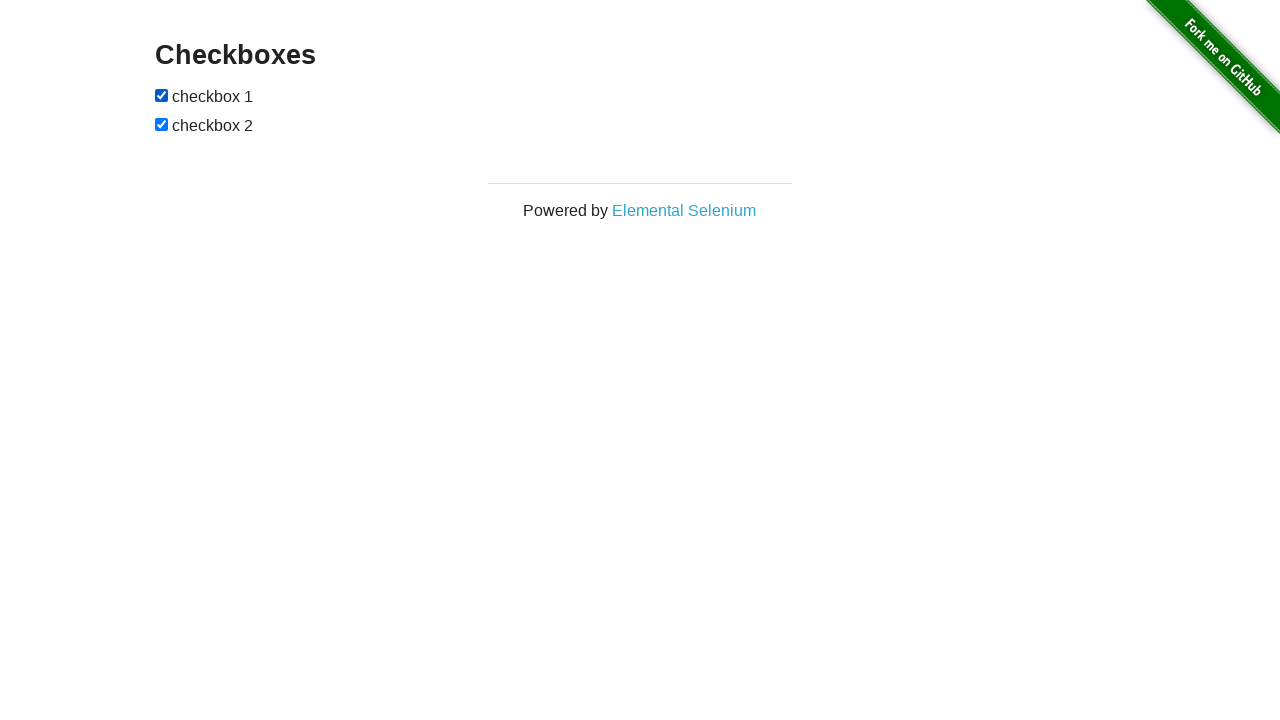

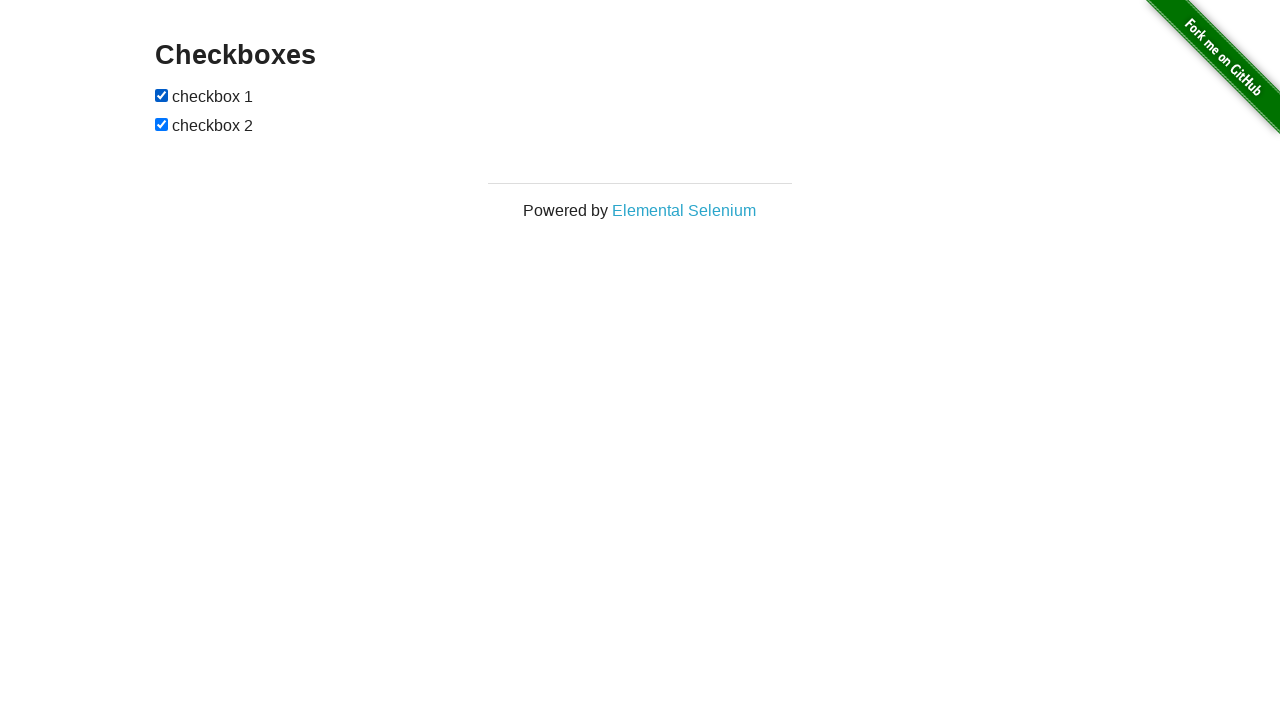